Tests iframe interaction by switching to an iframe containing a TinyMCE editor, clearing the text box, typing text, and verifying the header is displayed outside the iframe

Starting URL: https://loopcamp.vercel.app/iframe.html

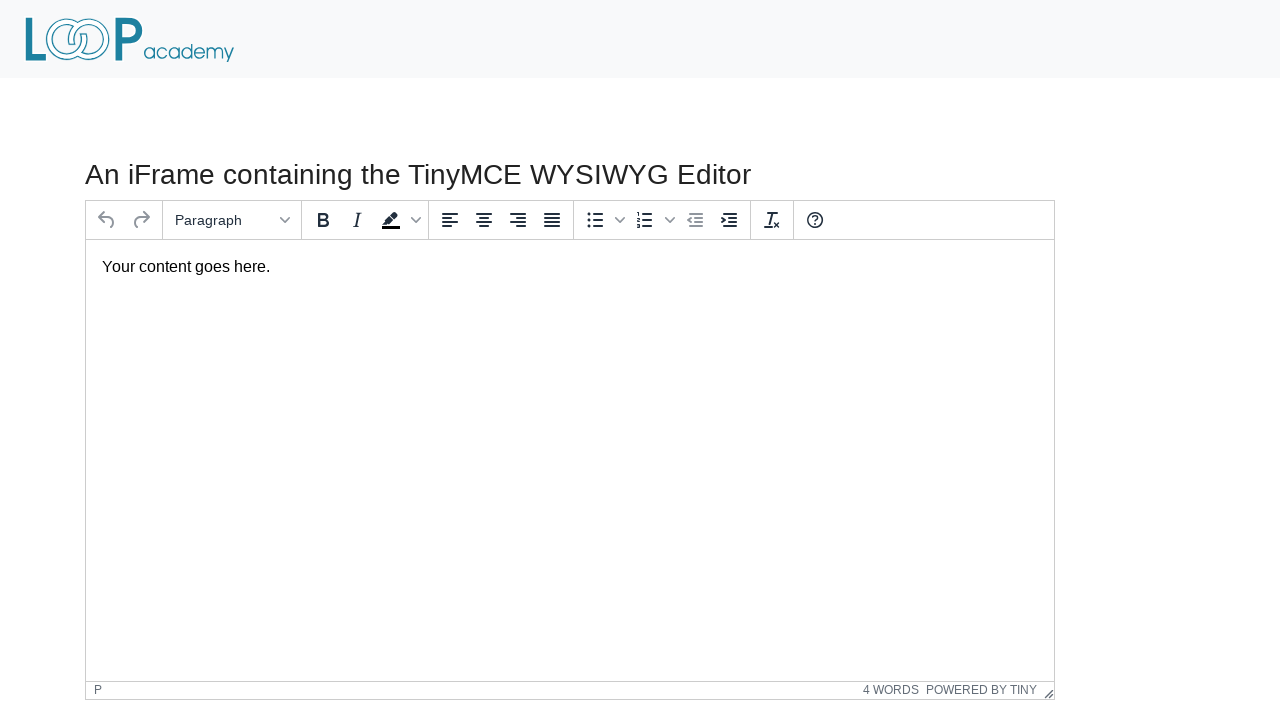

Located iframe containing TinyMCE editor
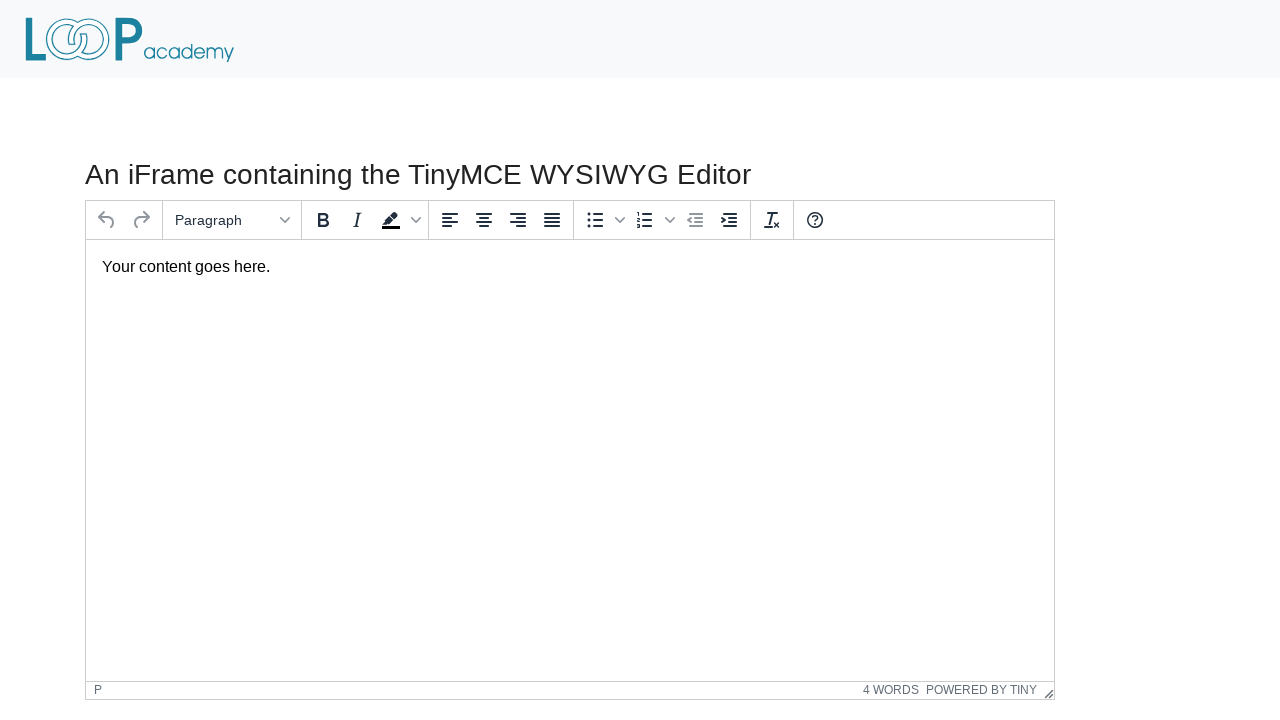

Located text box inside iframe
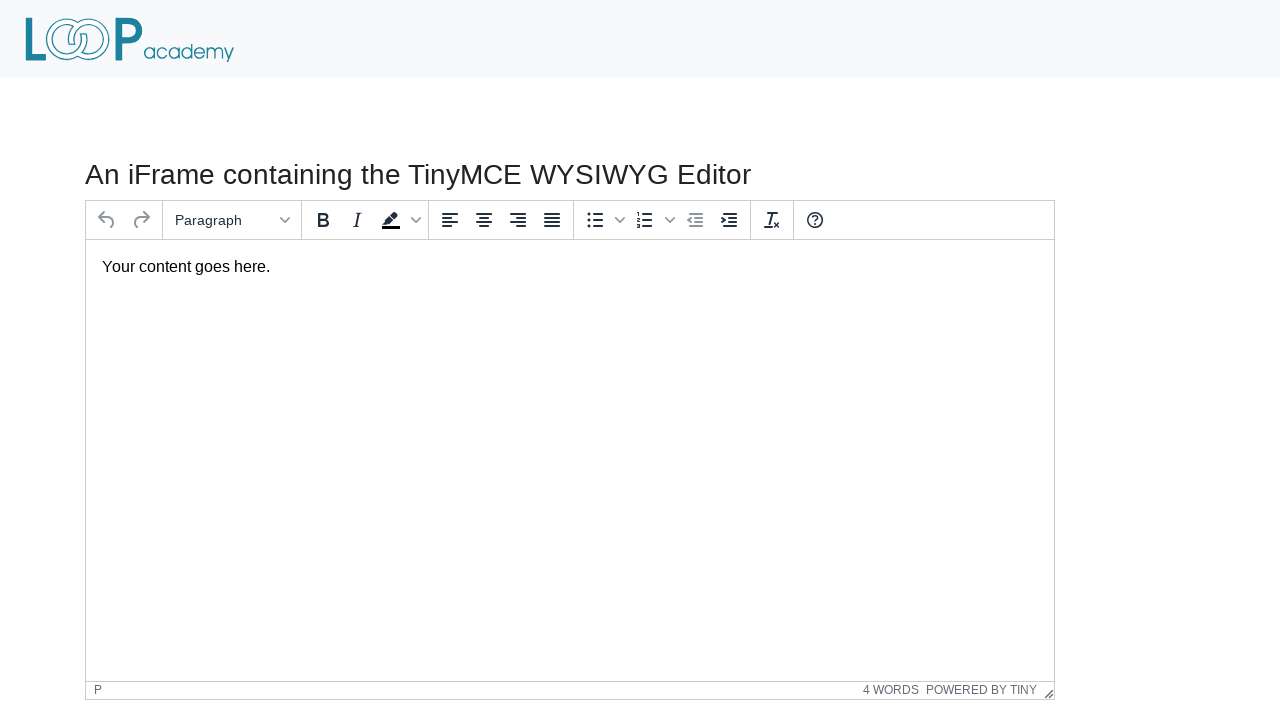

Cleared text box content on #mce_0_ifr >> internal:control=enter-frame >> #tinymce
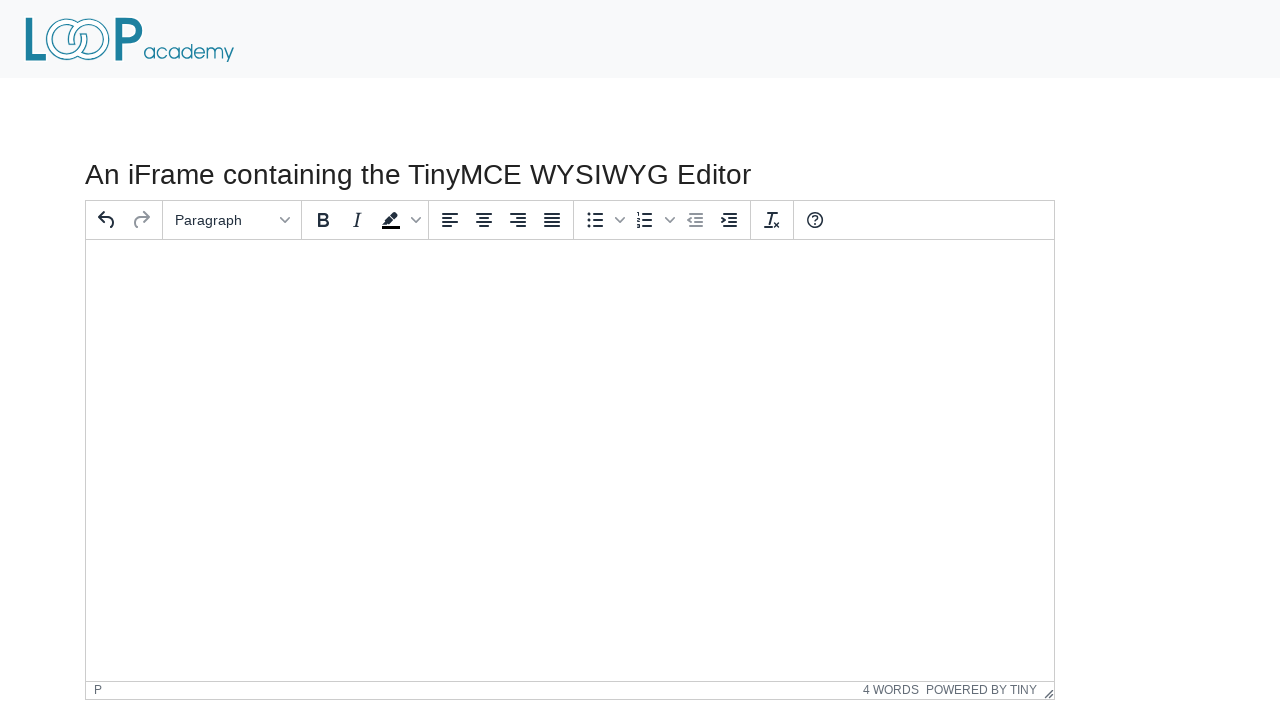

Typed 'Loop Academy' into text box on #mce_0_ifr >> internal:control=enter-frame >> #tinymce
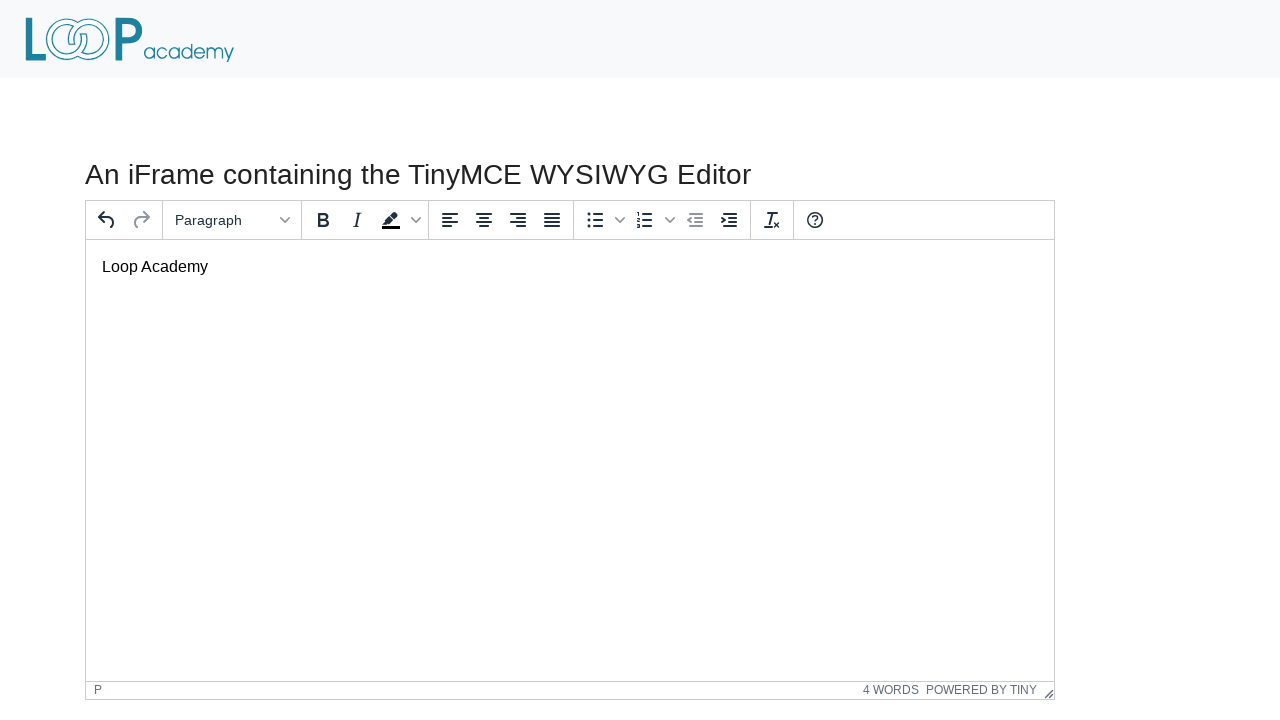

Verified text 'Loop Academy' was written correctly
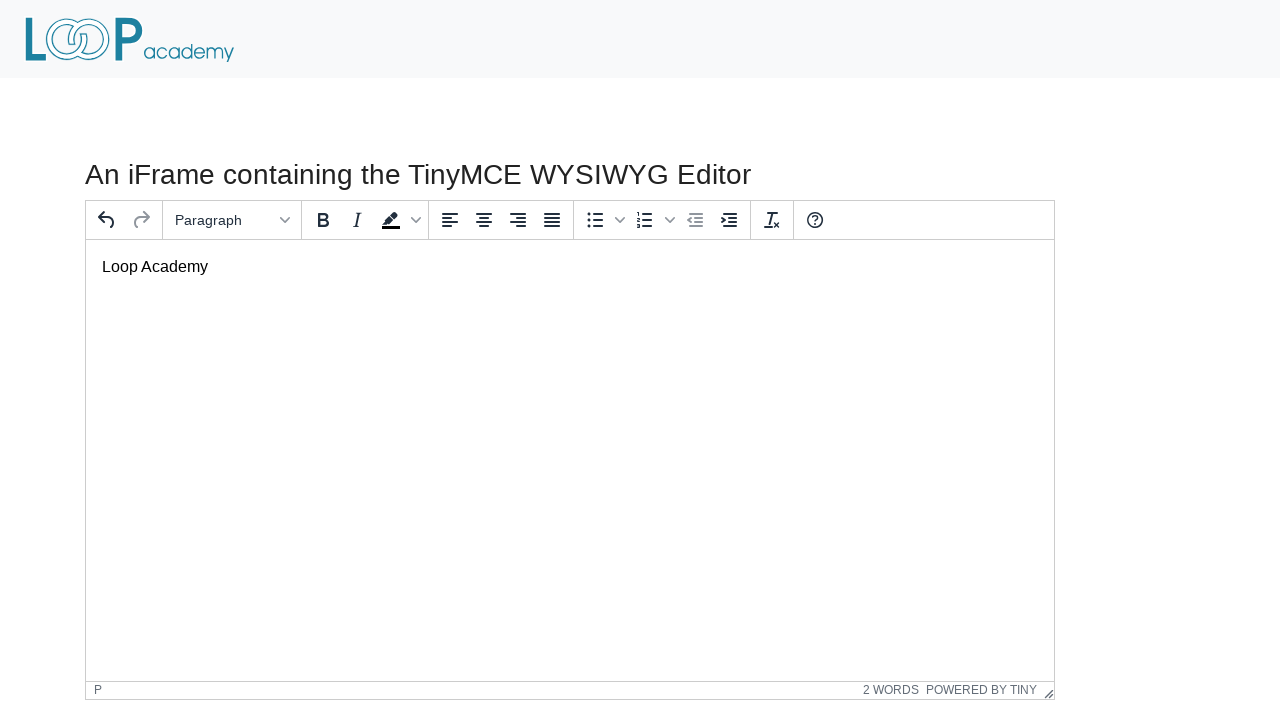

Located header element on main page
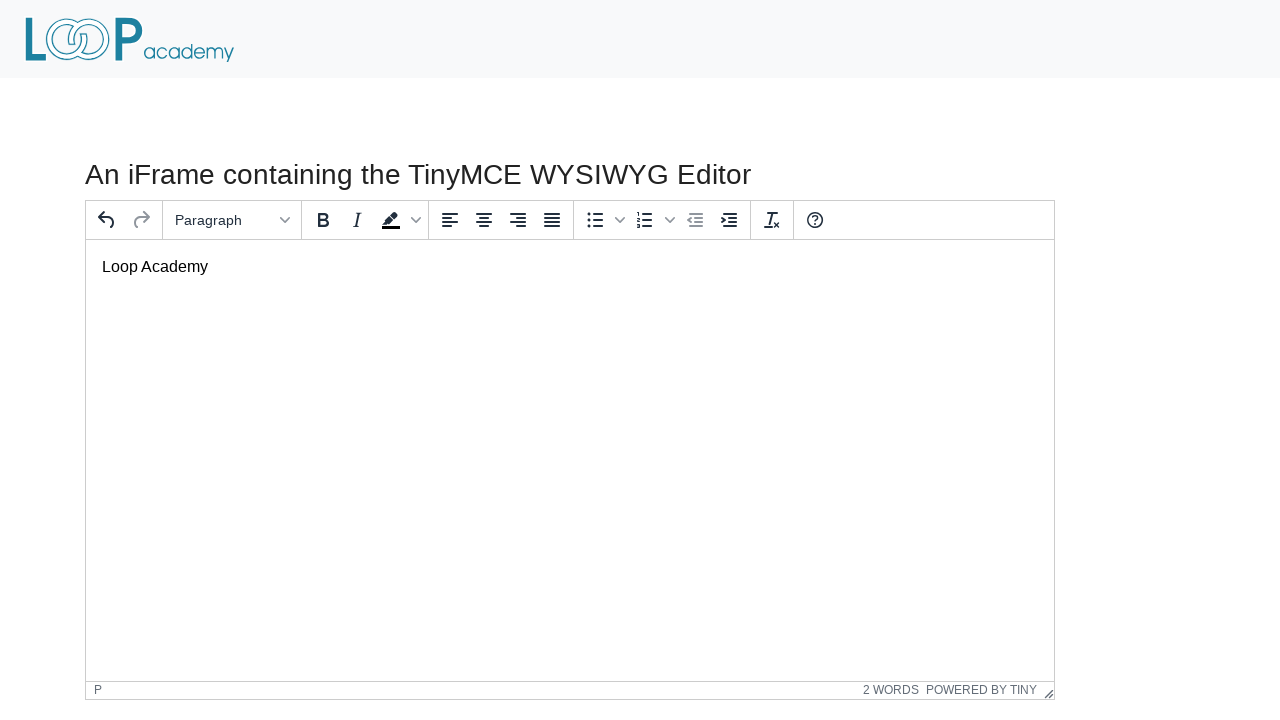

Header 'An iFrame' is visible on main page
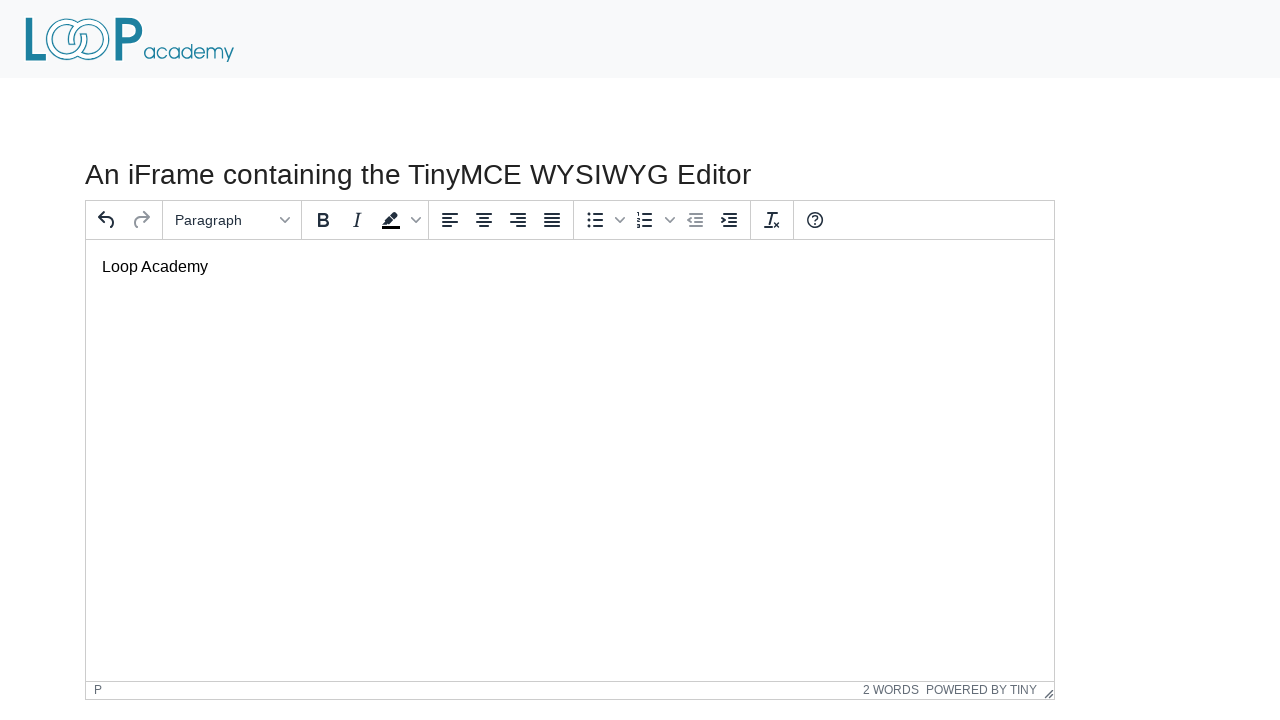

Header text retrieved: 'An iFrame containing the TinyMCE WYSIWYG Editor'
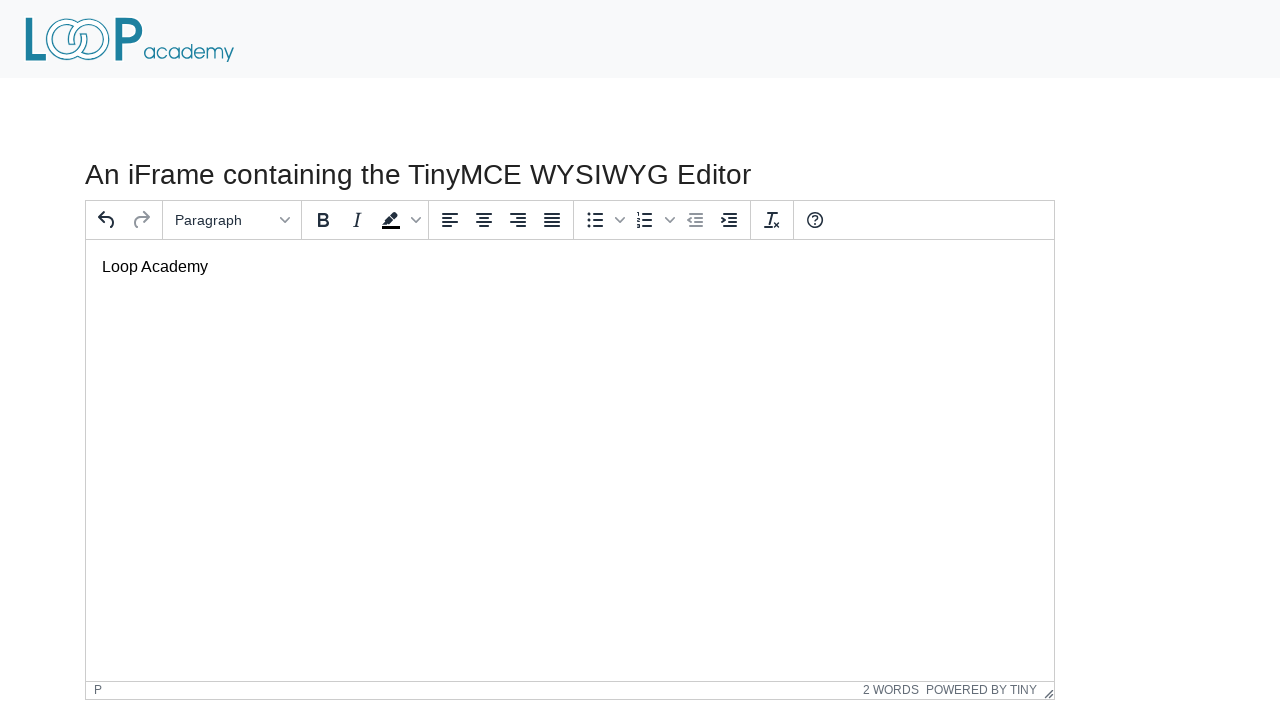

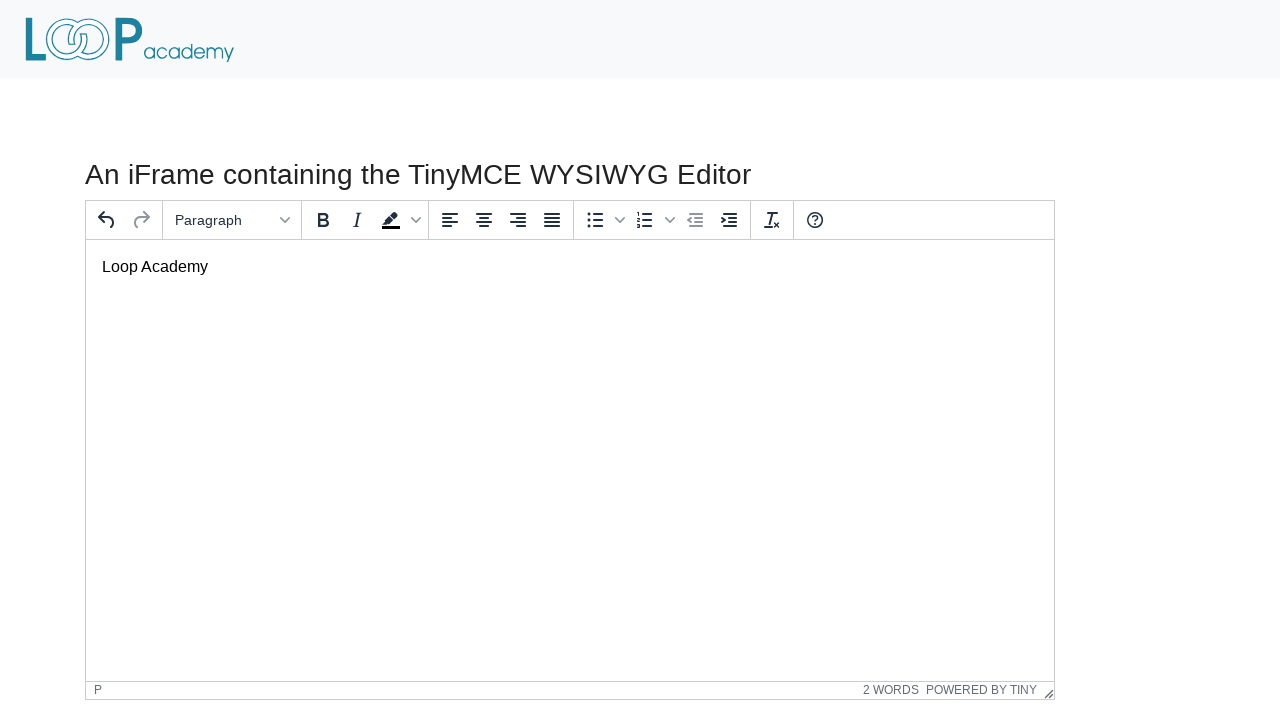